Tests scroll functionality on the Selenium website by scrolling to bottom, top, and to a specific element

Starting URL: https://www.seleniumhq.org

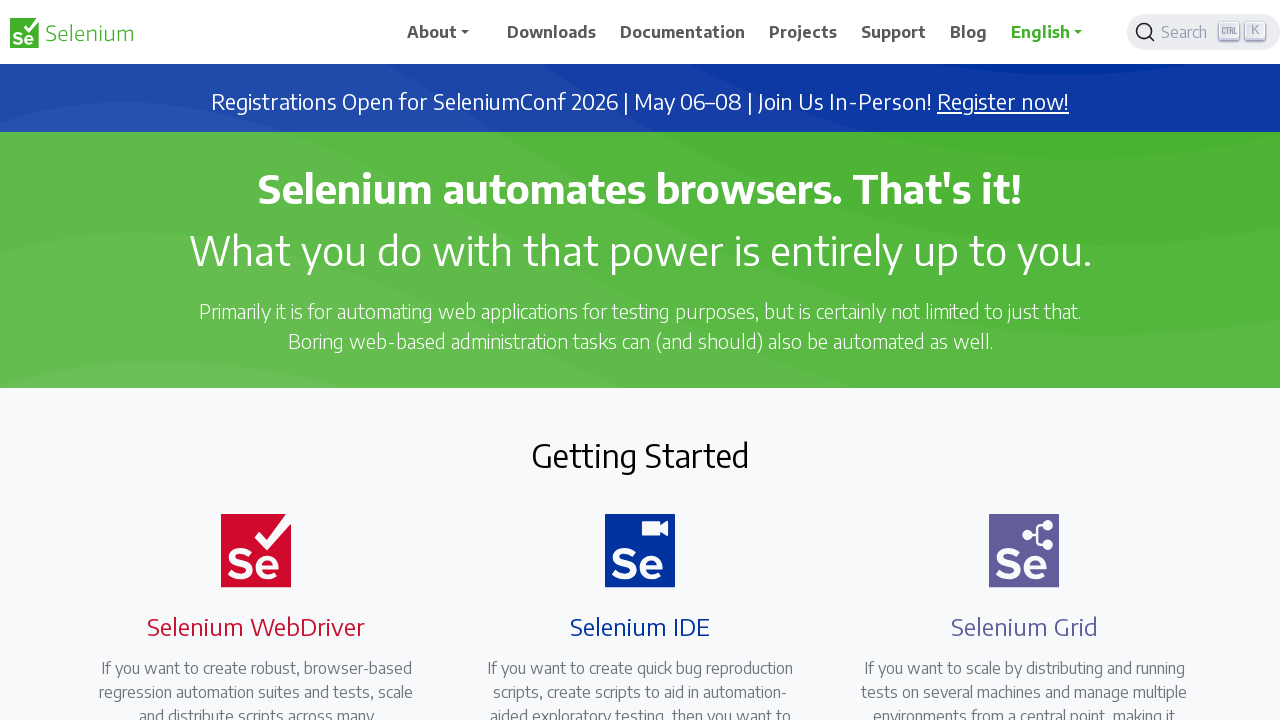

Scrolled to bottom of Selenium website
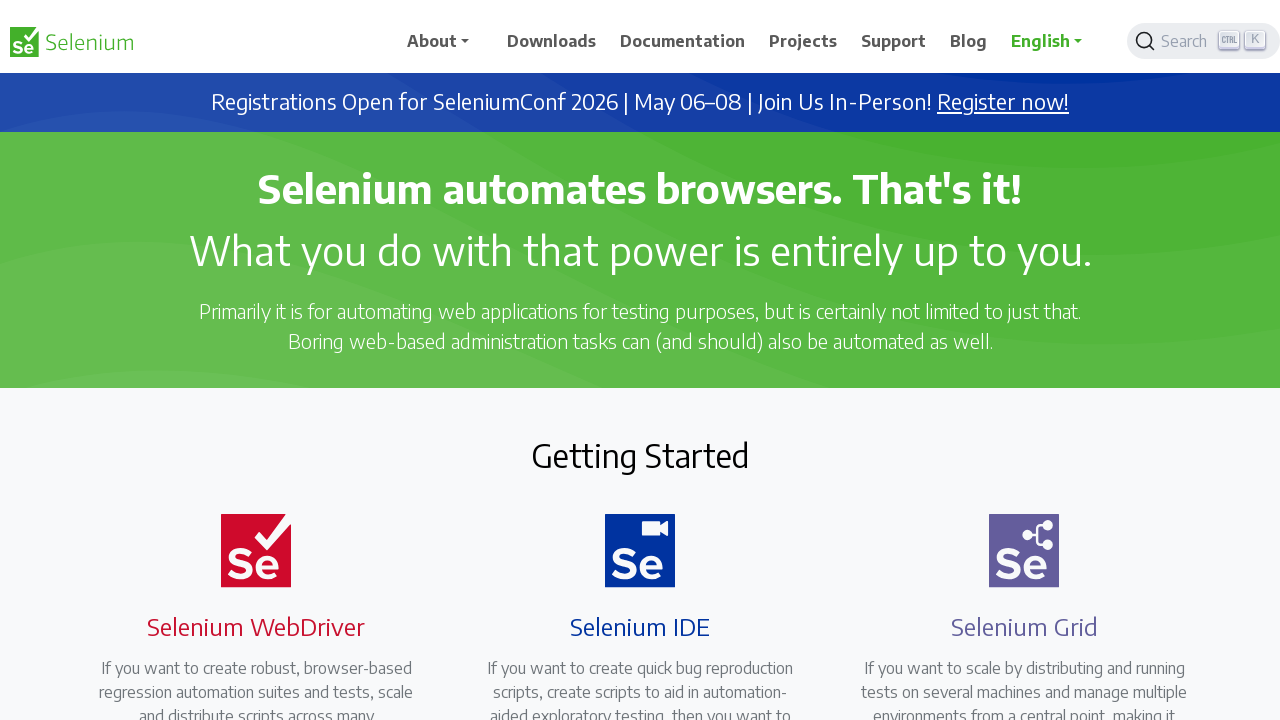

Waited for scroll effect to bottom to be visible
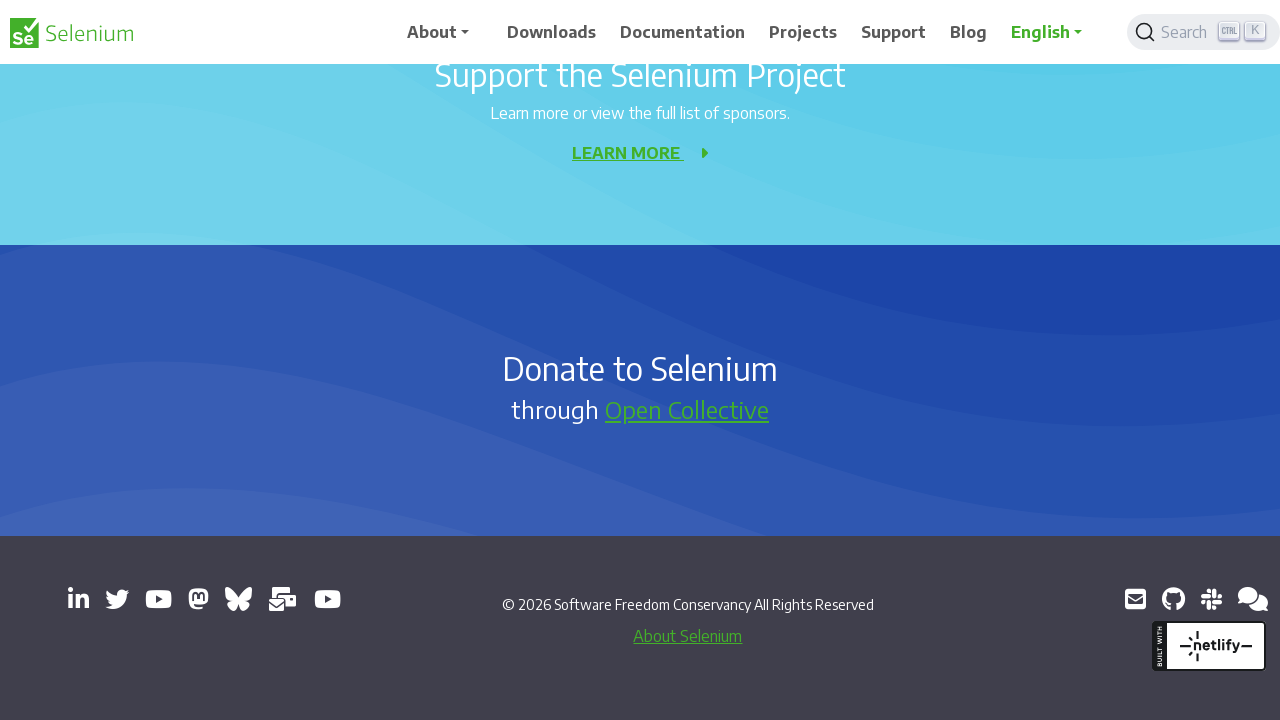

Scrolled back to top of page
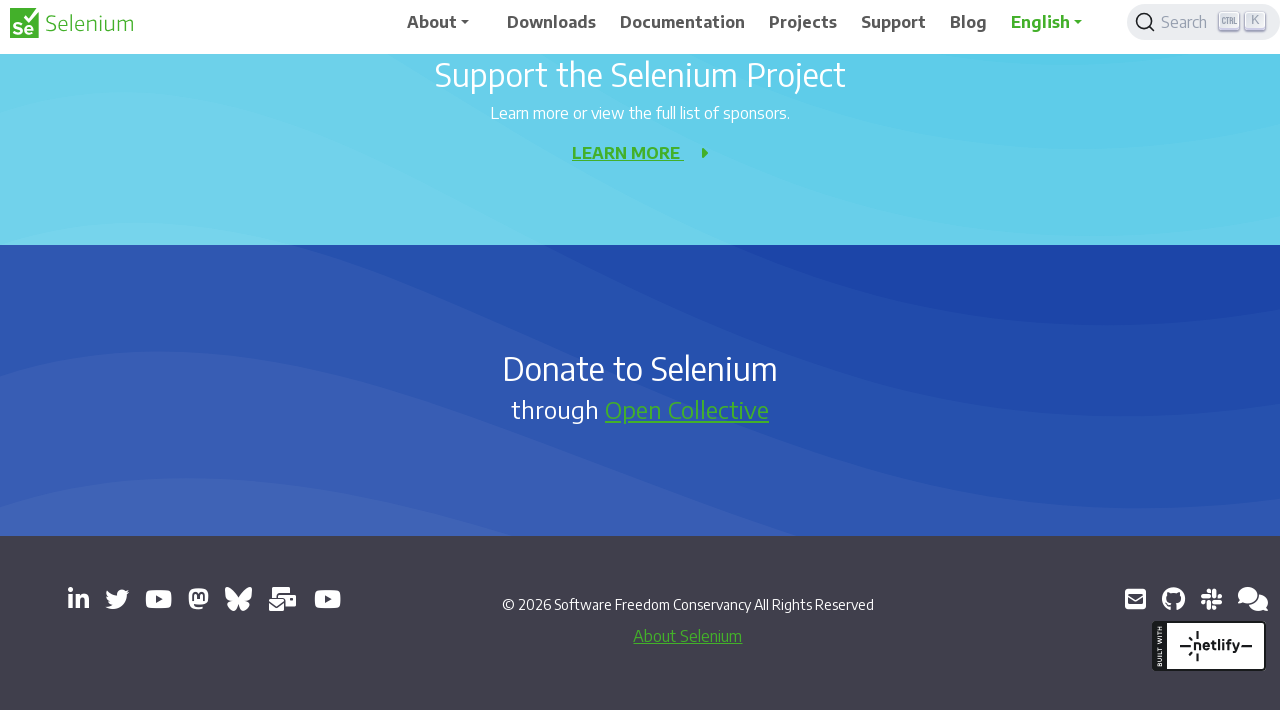

Waited for scroll effect to top to be visible
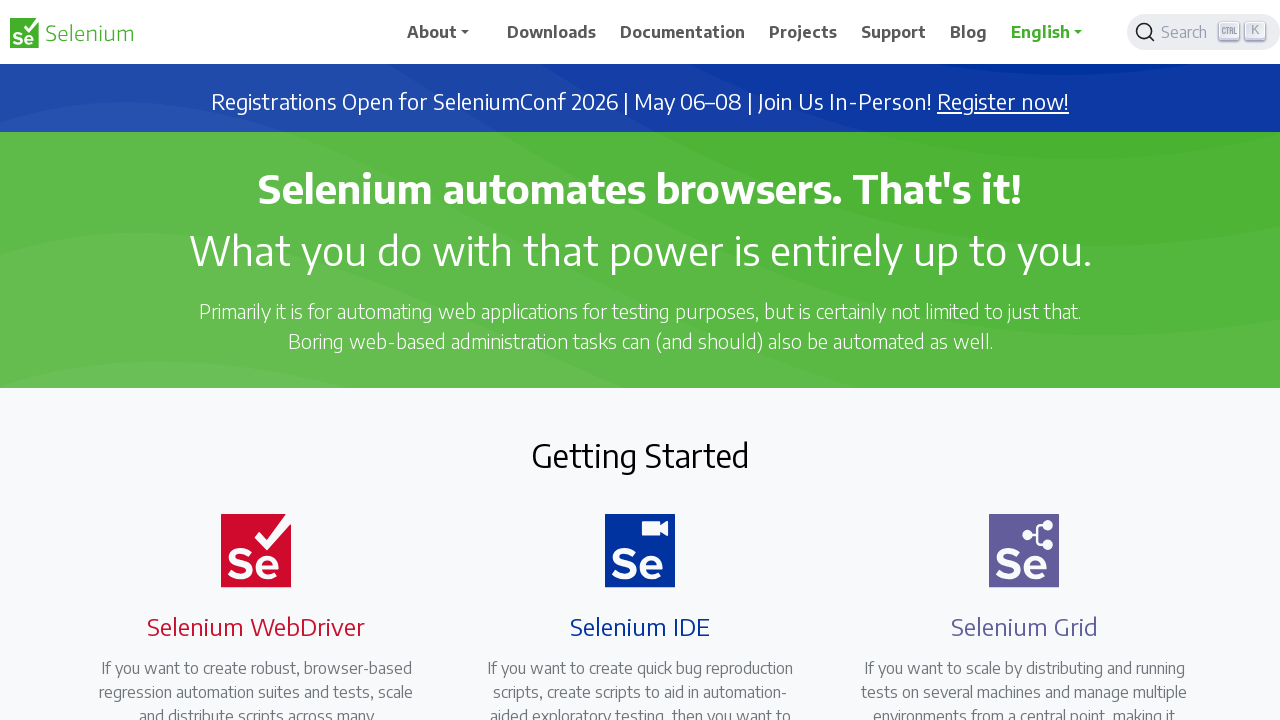

Scrolled to specific element on page
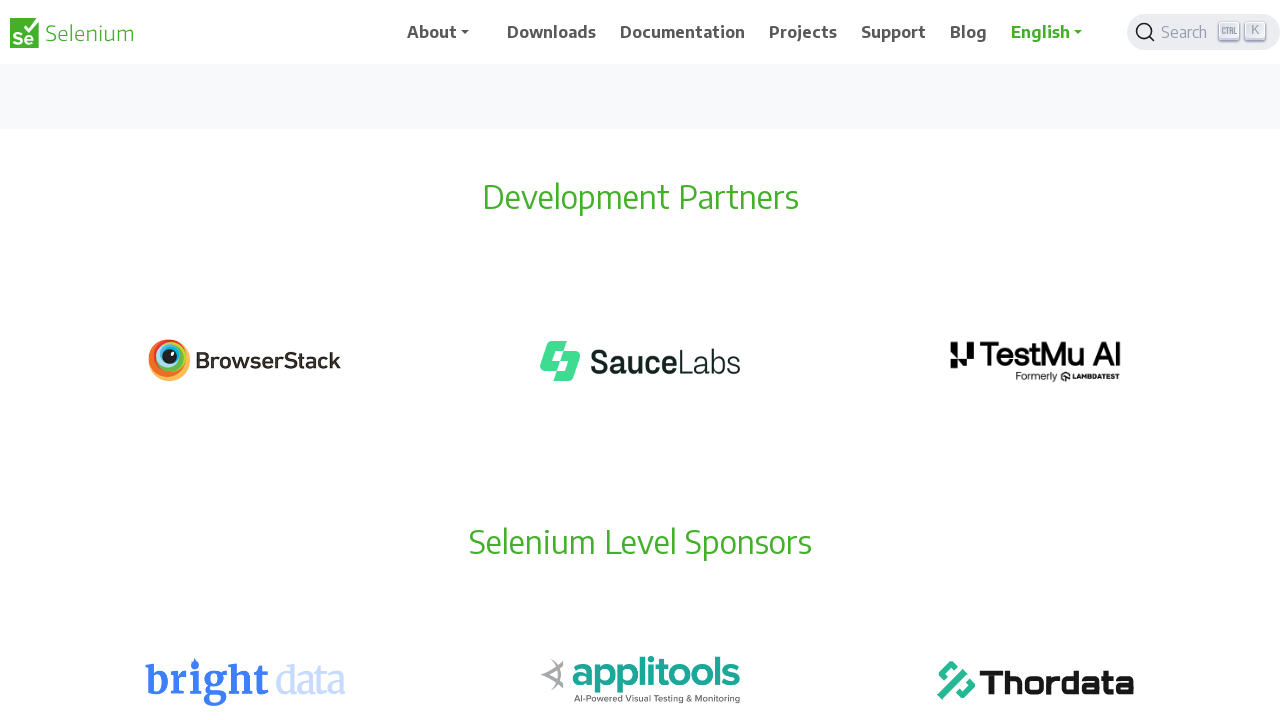

Waited for scroll effect to element to be visible
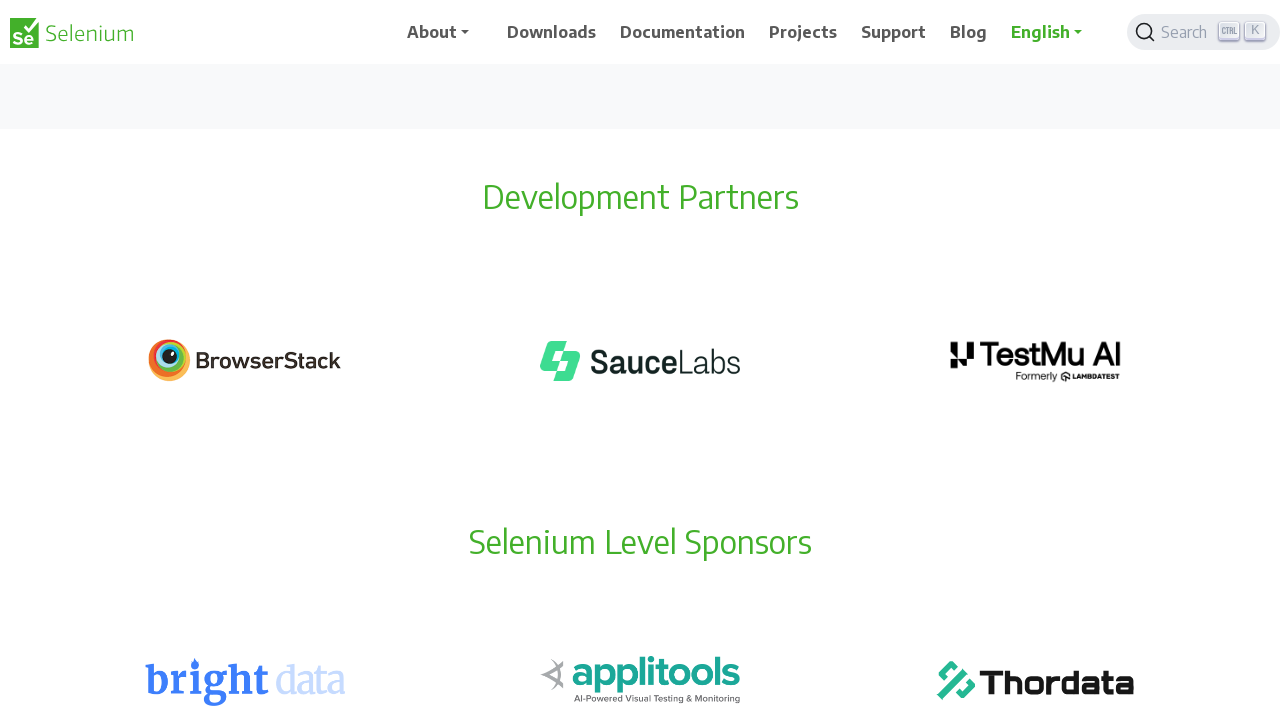

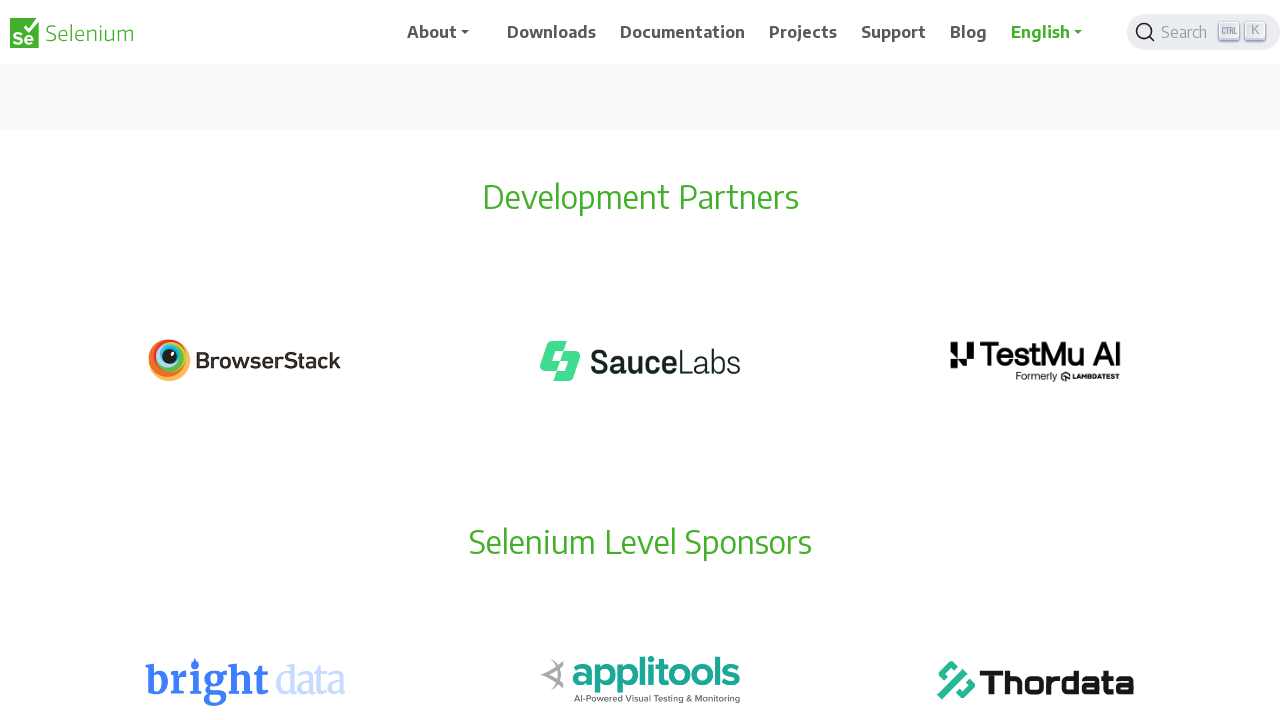